Tests dynamic element loading by clicking a start button and waiting for a welcome message to appear

Starting URL: http://syntaxprojects.com/dynamic-elements-loading.php

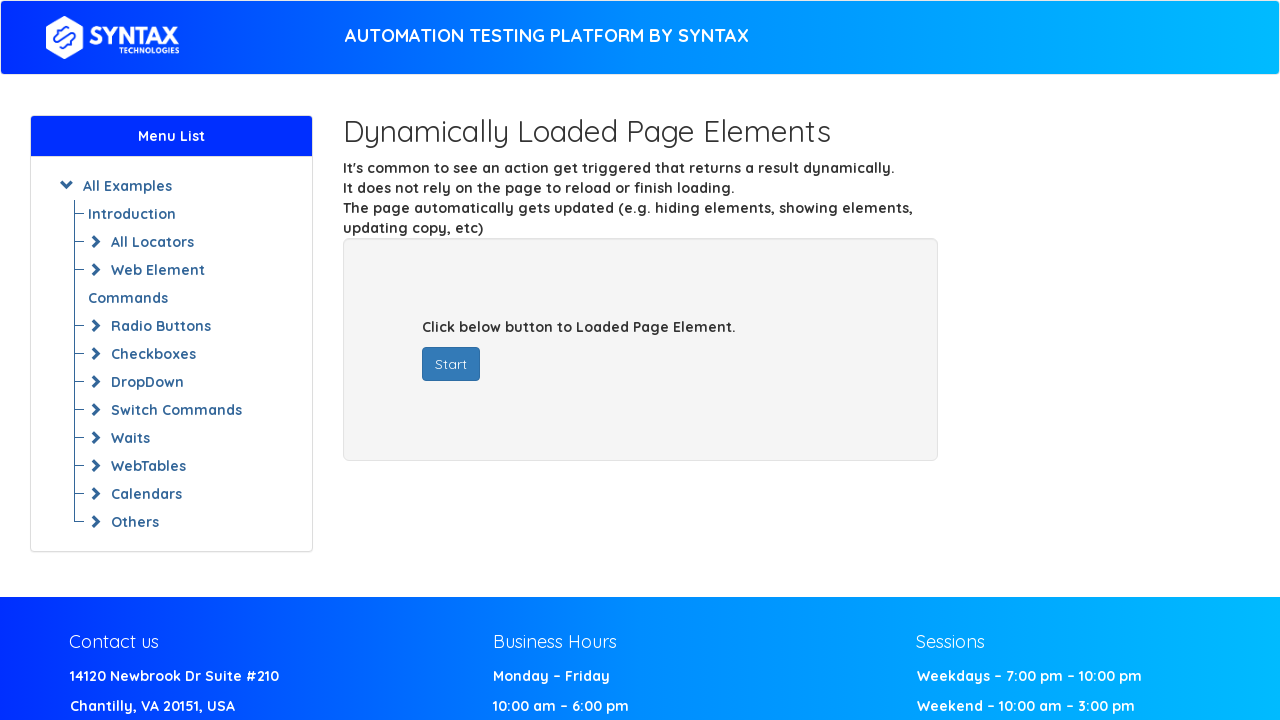

Clicked start button to trigger dynamic content loading at (451, 364) on #startButton
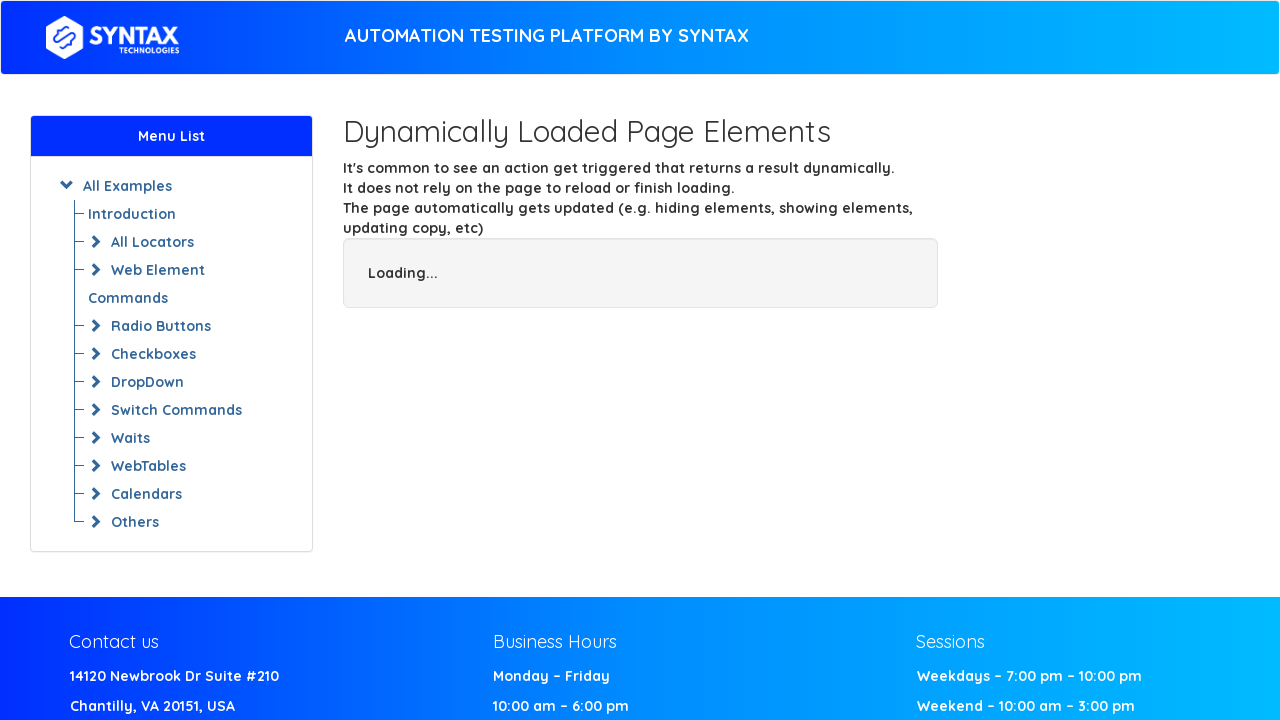

Welcome message appeared after dynamic loading
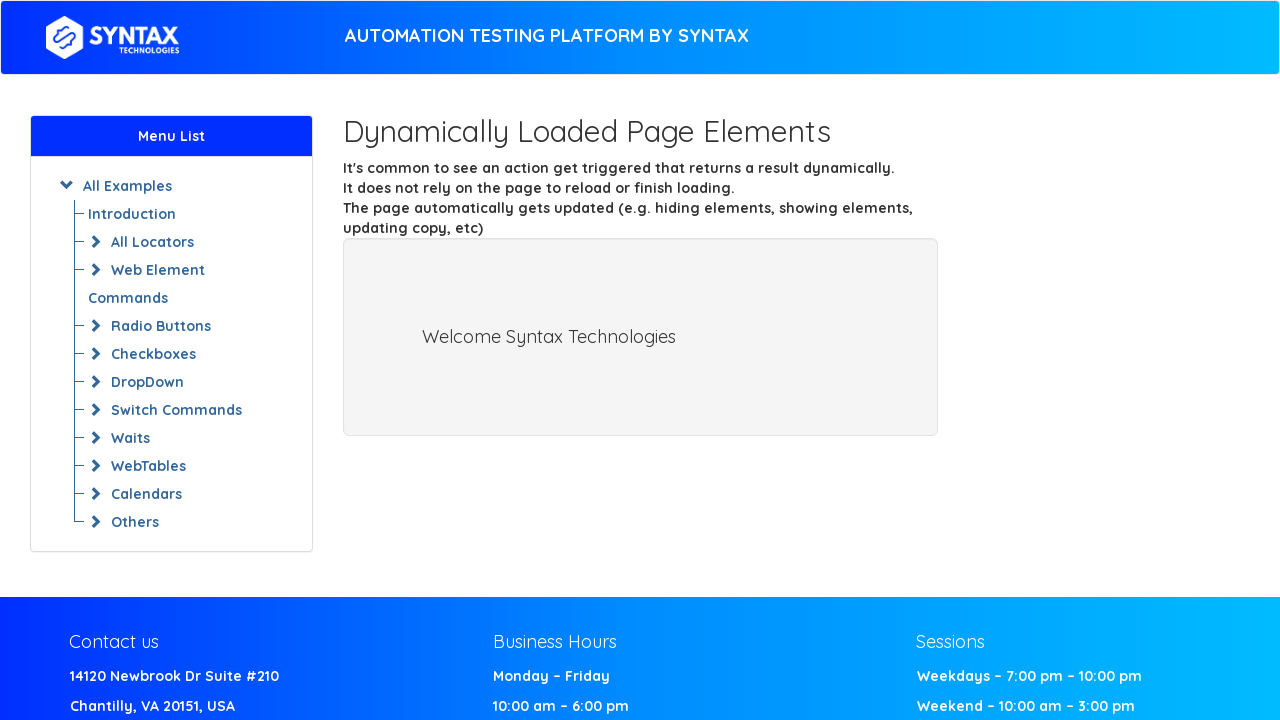

Retrieved welcome message text content
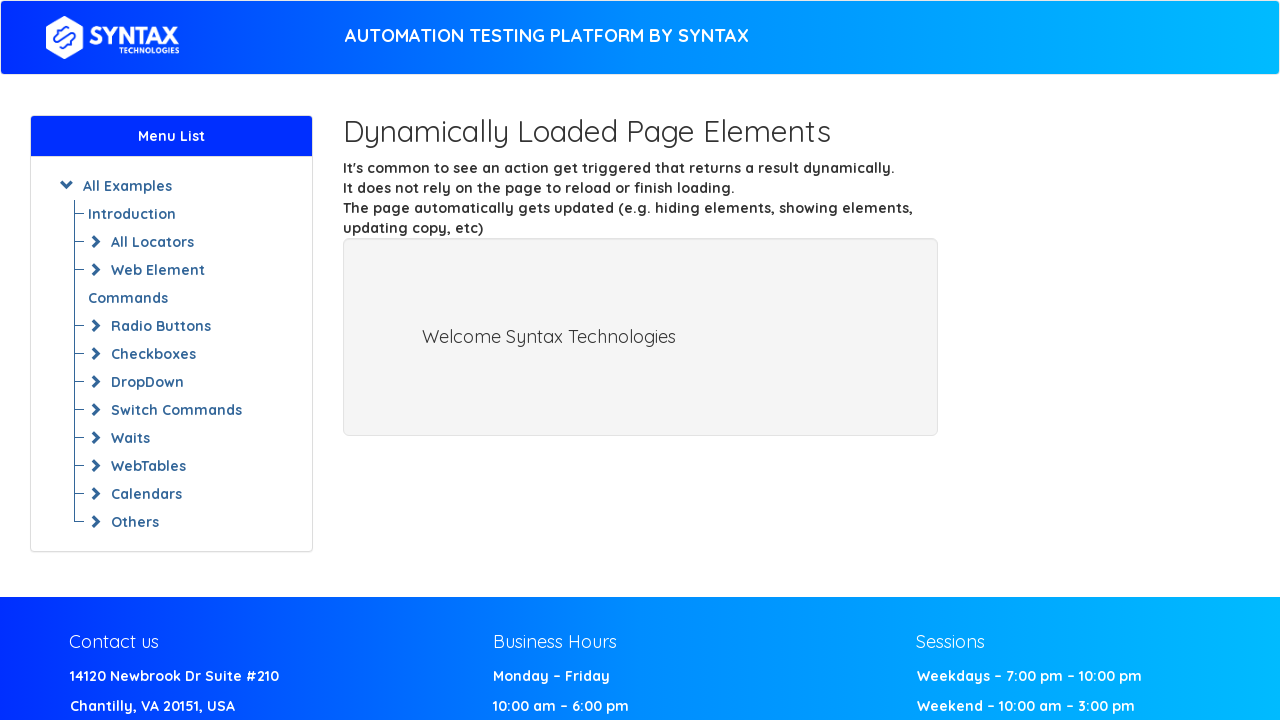

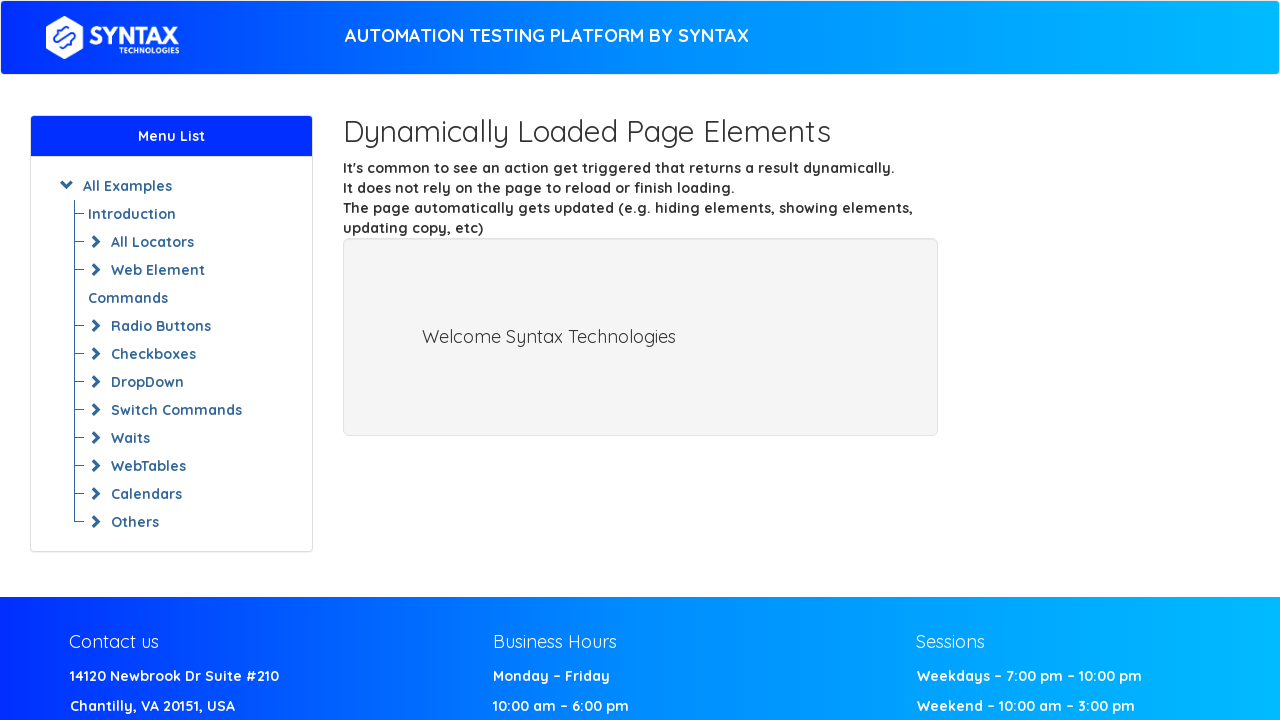